Tests a text box form by filling in a username and email address fields on the DemoQA practice site

Starting URL: https://demoqa.com/text-box

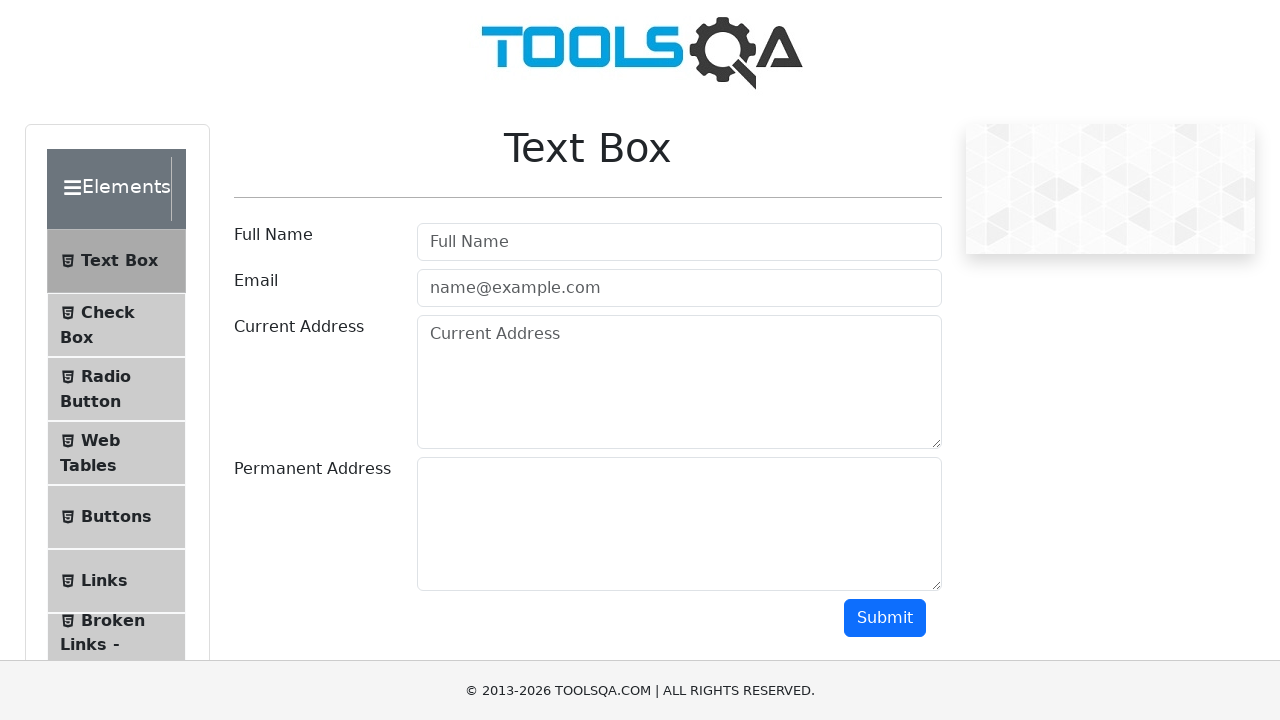

Filled username field with 'Rodrigo' on //input[contains(@id,'userName')]
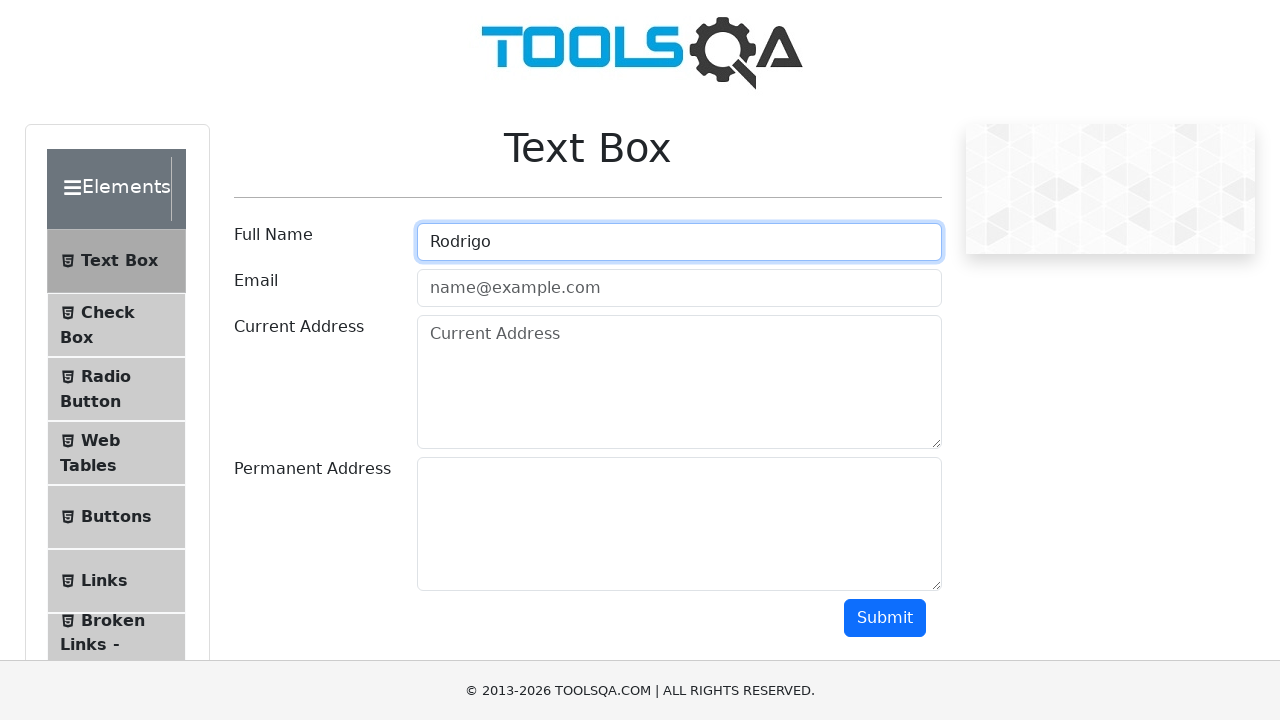

Filled email field with 'Rodrigo@gmail.com' on //input[contains(@id,'userEmail')]
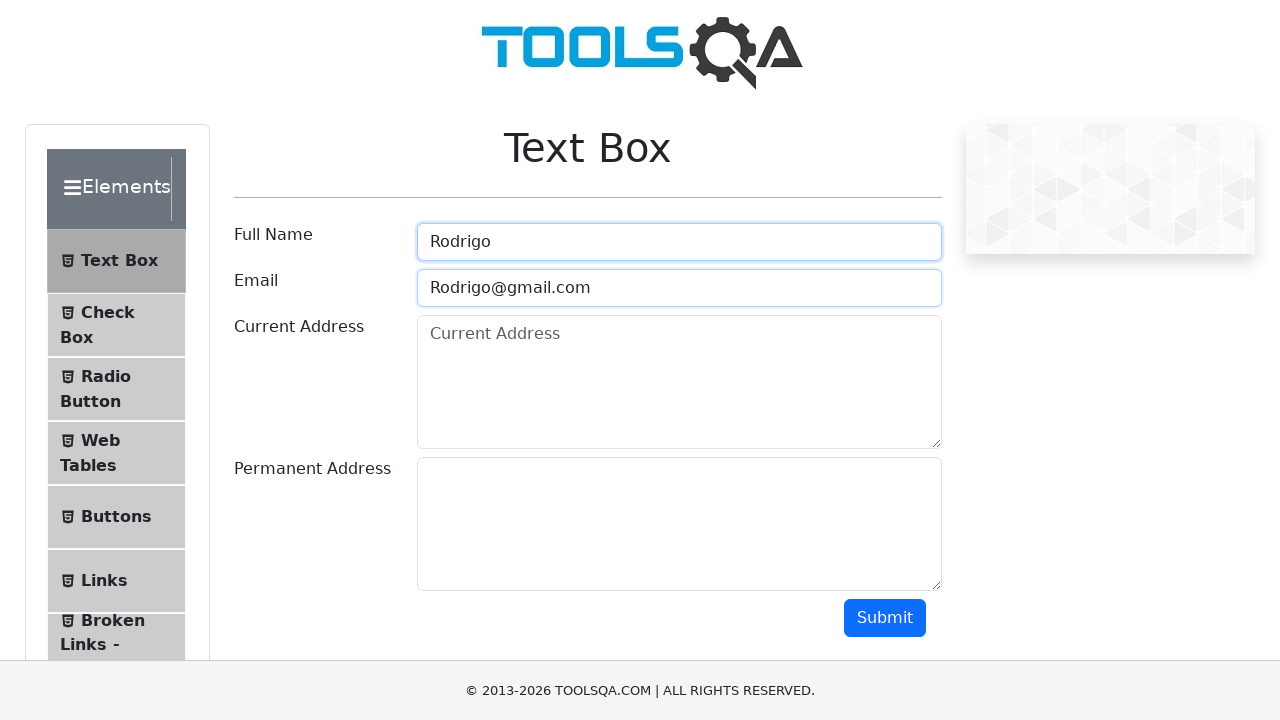

Scrolled down the page to position 500
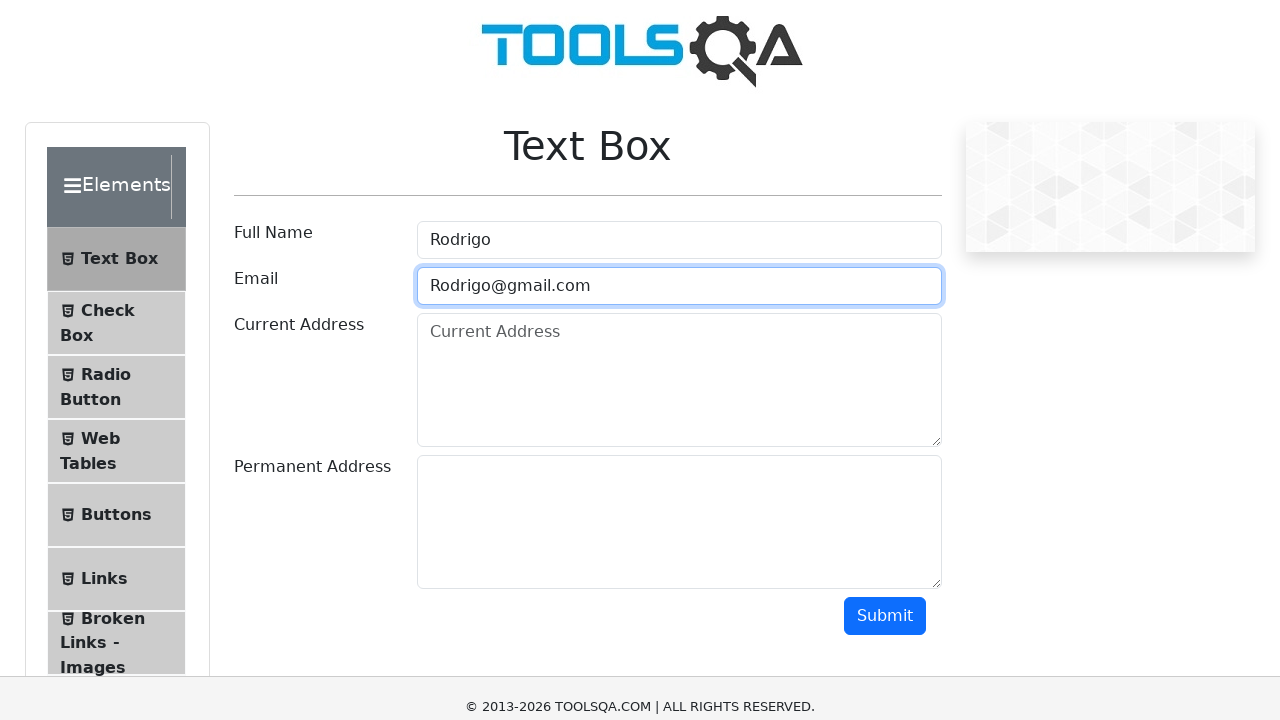

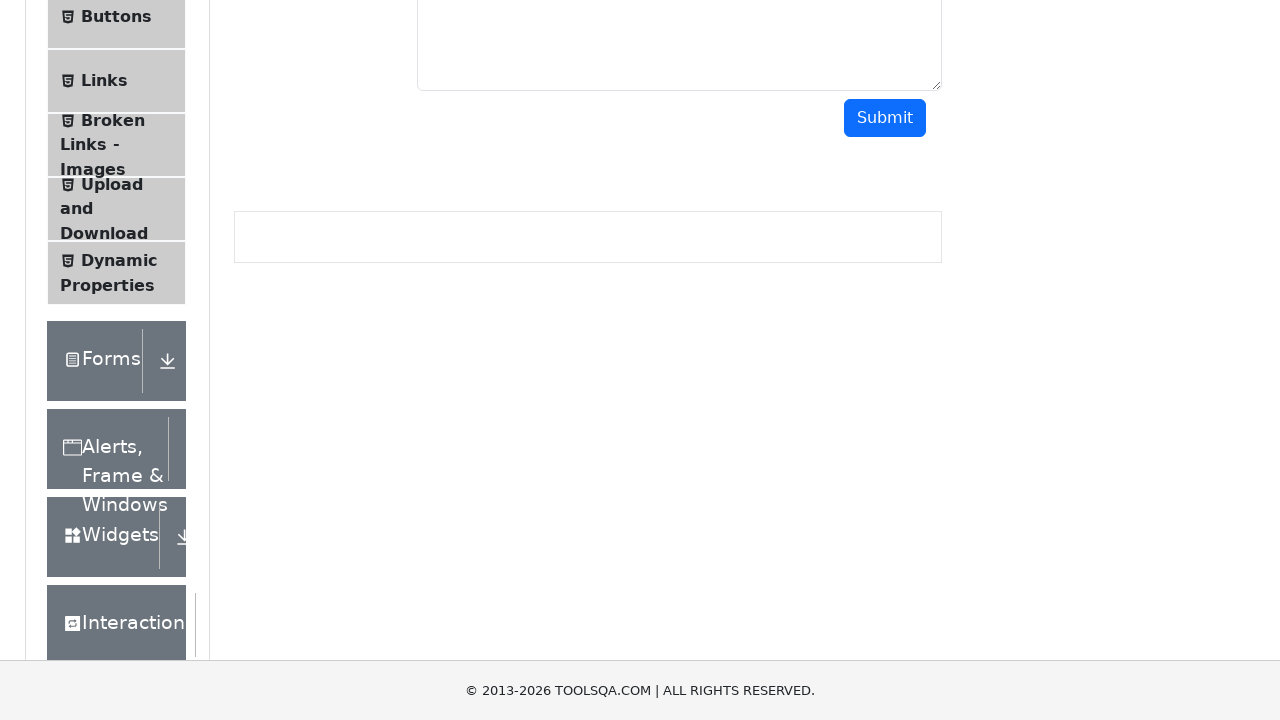